Tests double-click functionality on a button and verifies that the correct text appears

Starting URL: https://automationfc.github.io/basic-form/index.html

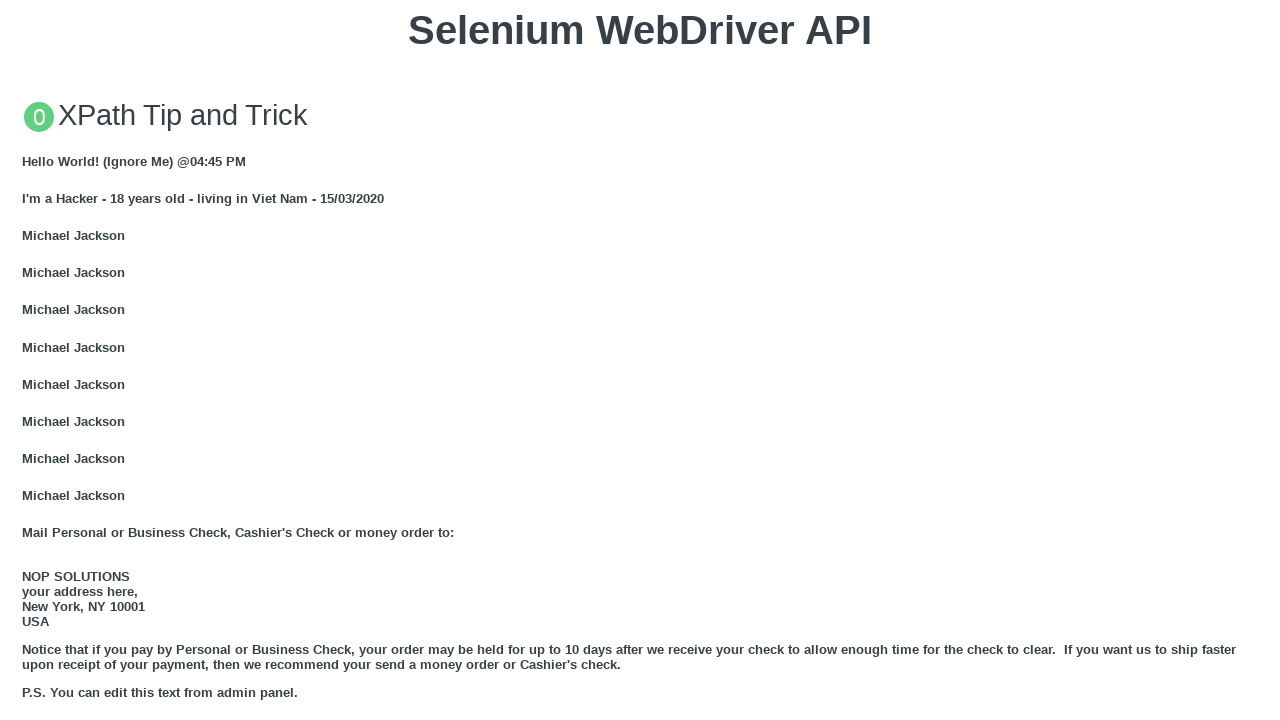

Located the 'Double click me' button
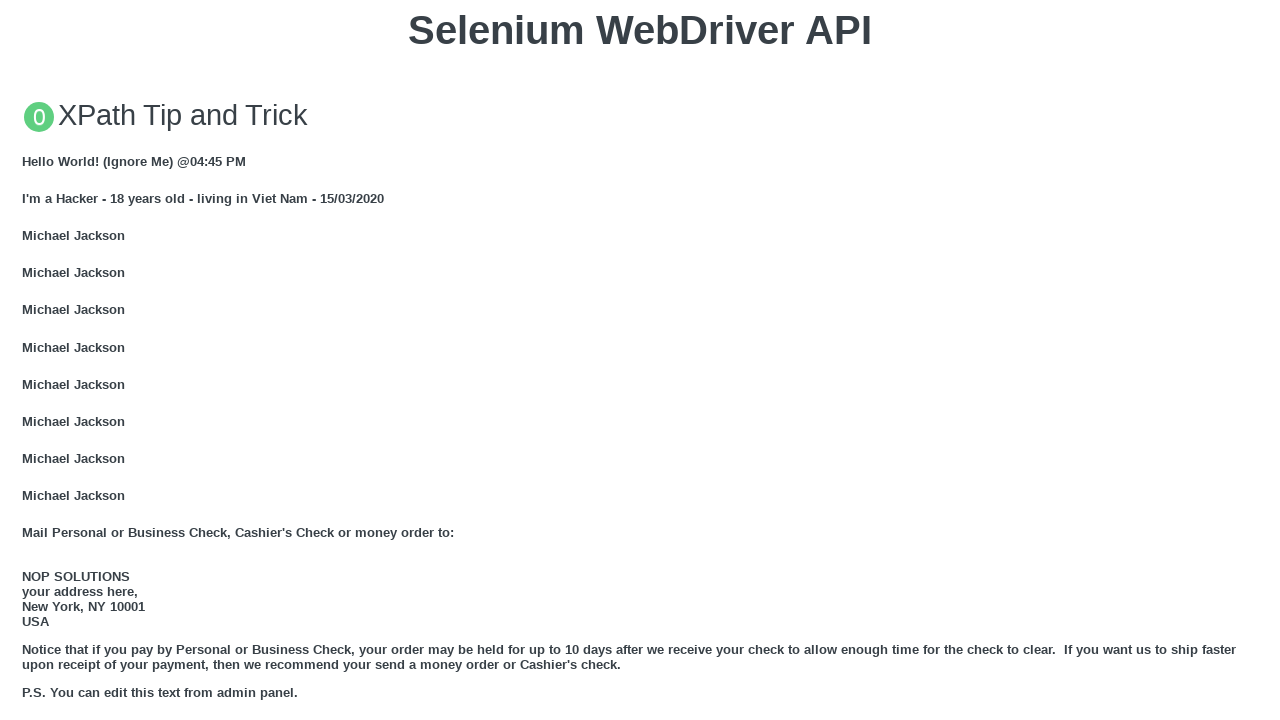

Double-clicked the button at (640, 361) on xpath=//button[text() = 'Double click me']
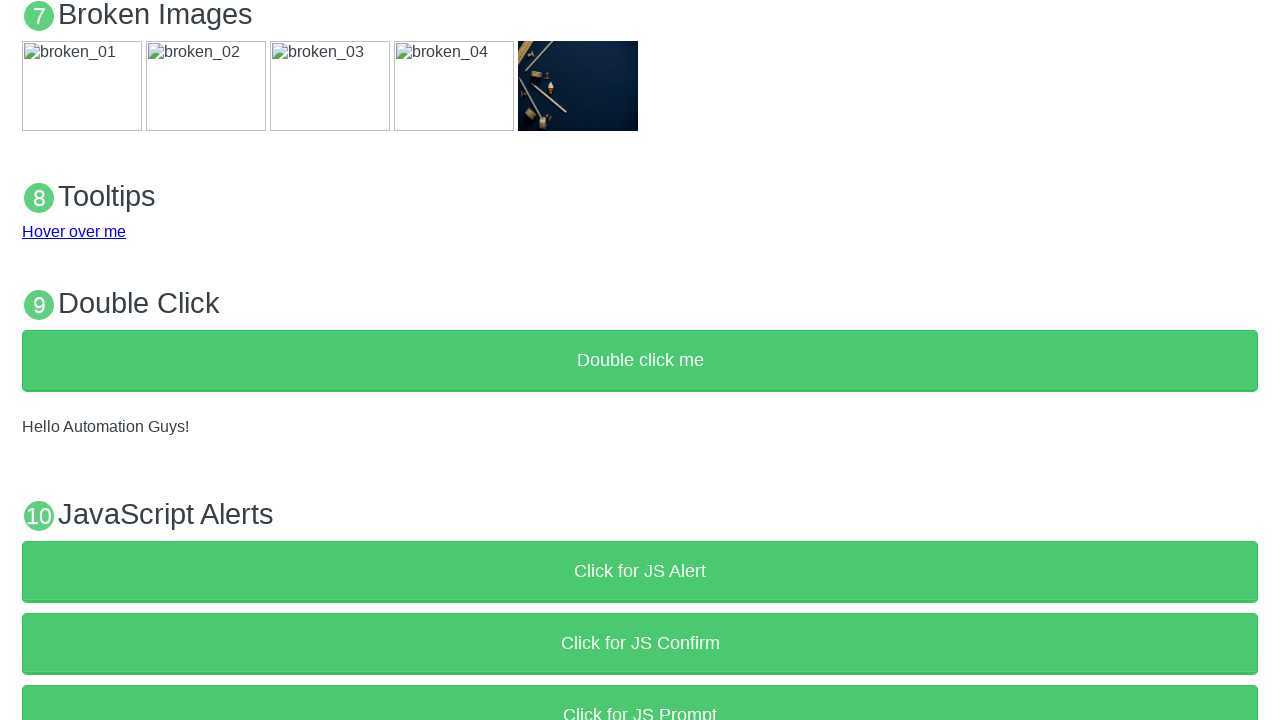

Verified that the correct text 'Hello Automation Guys!' appears after double-click
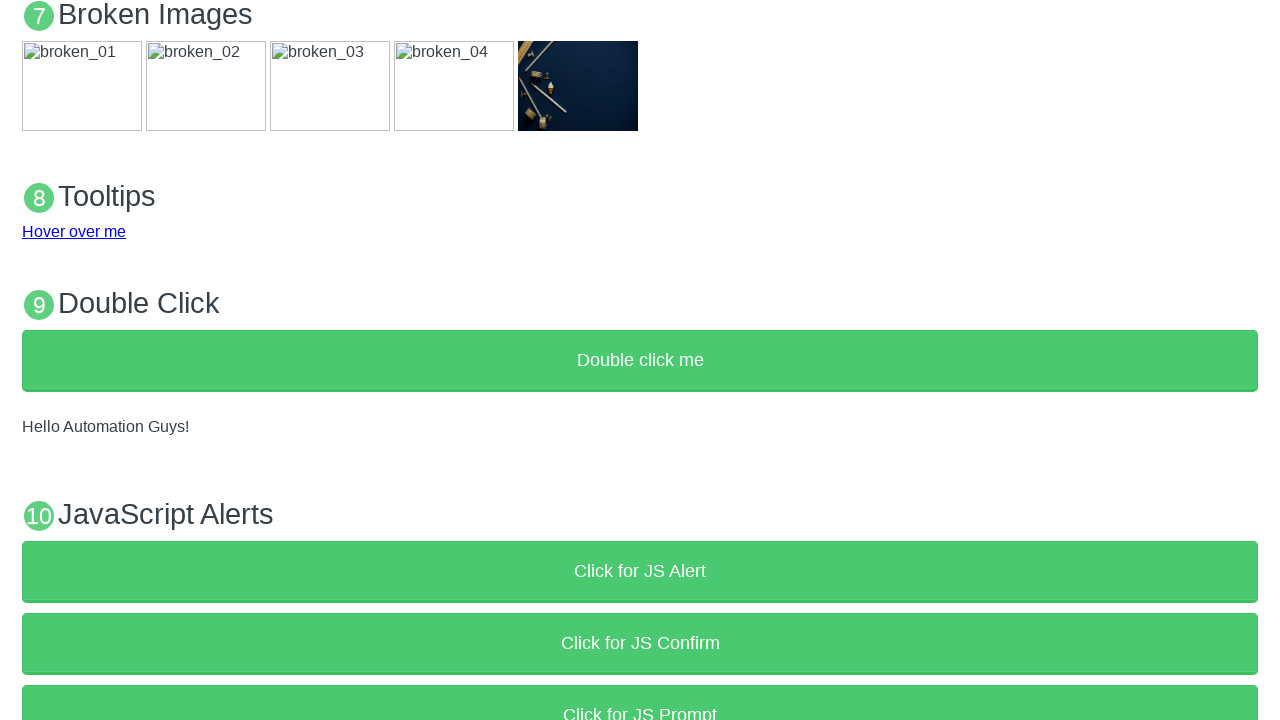

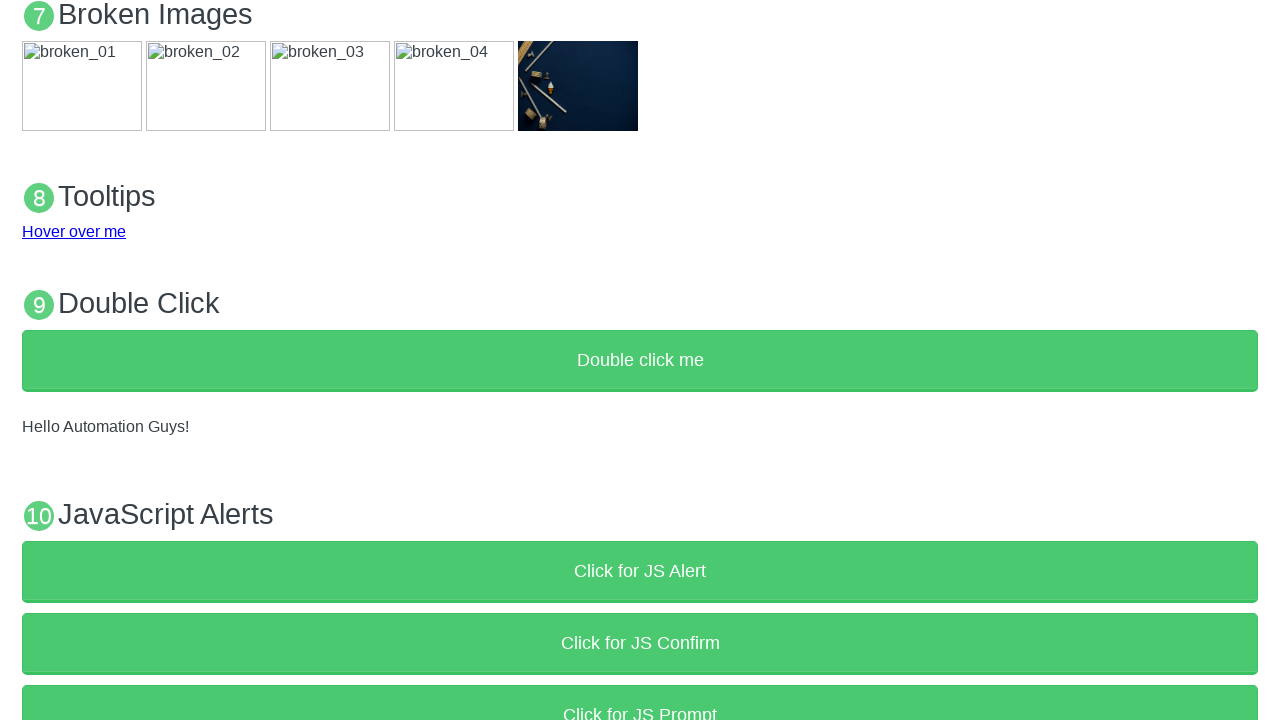